Tests accepting a JavaScript alert by clicking the first button and verifying the success message

Starting URL: https://the-internet.herokuapp.com/javascript_alerts

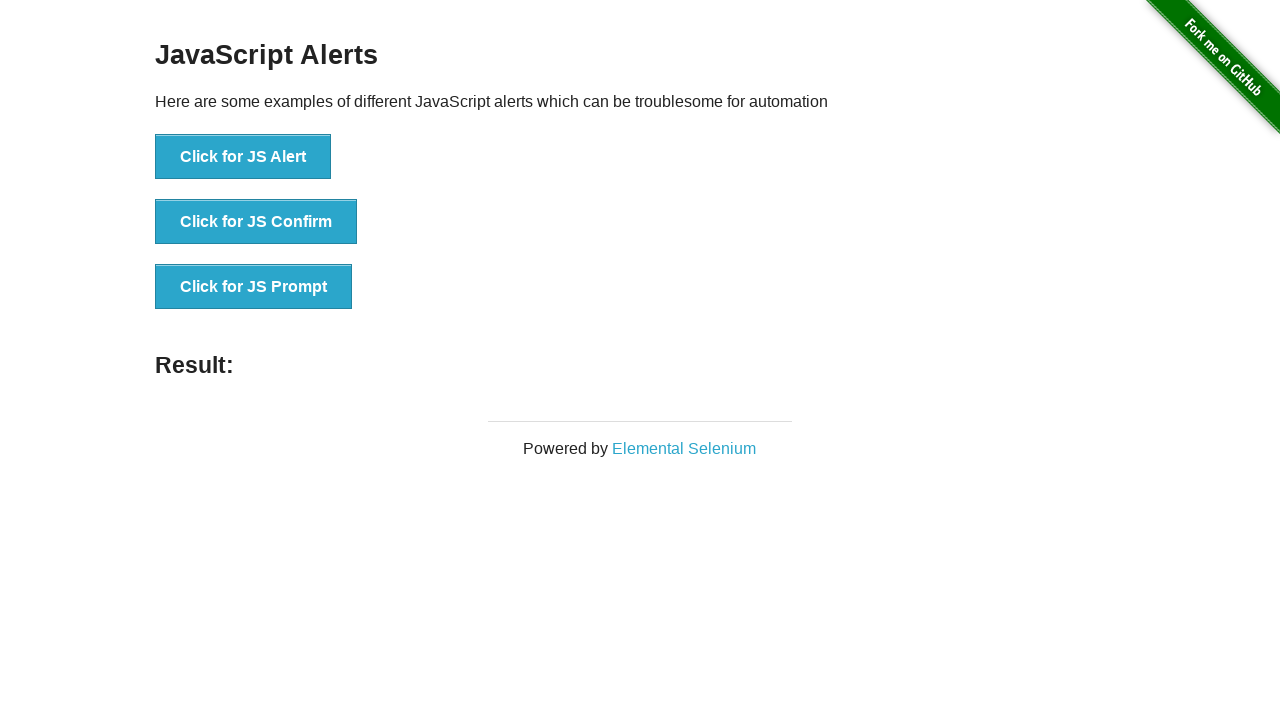

Clicked button to trigger JavaScript alert at (243, 157) on text='Click for JS Alert'
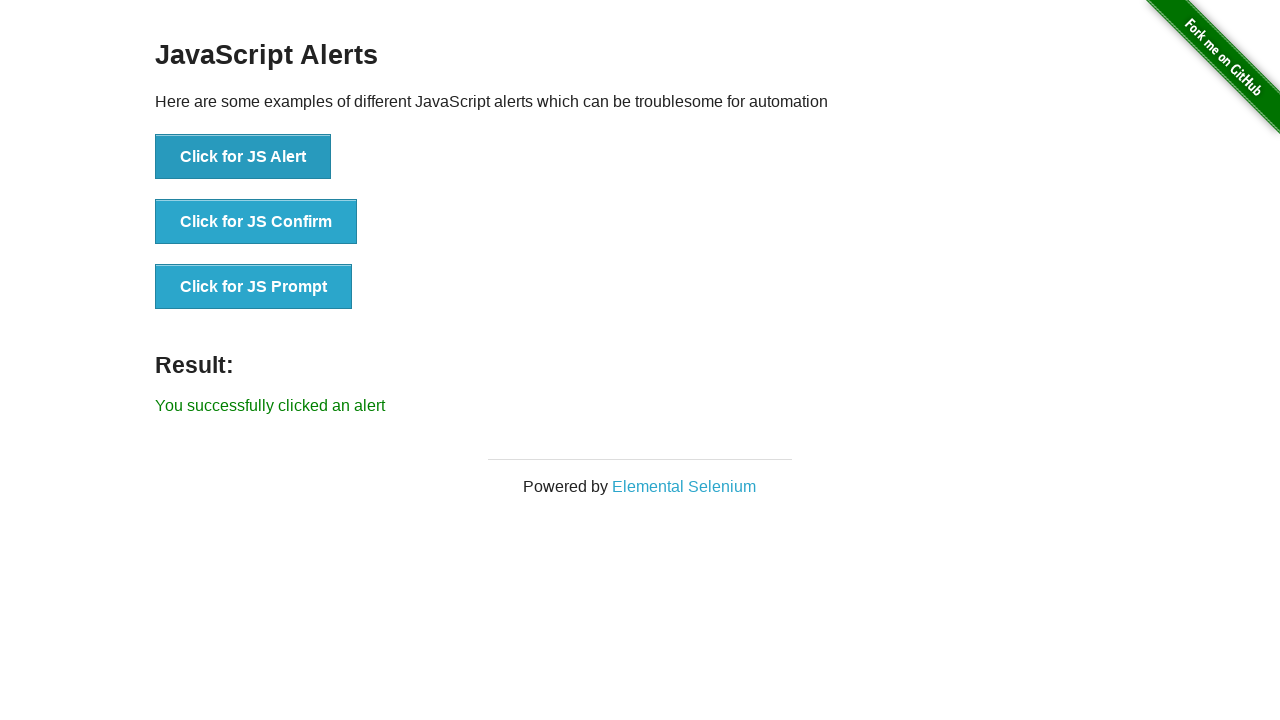

Set up dialog handler to accept alerts
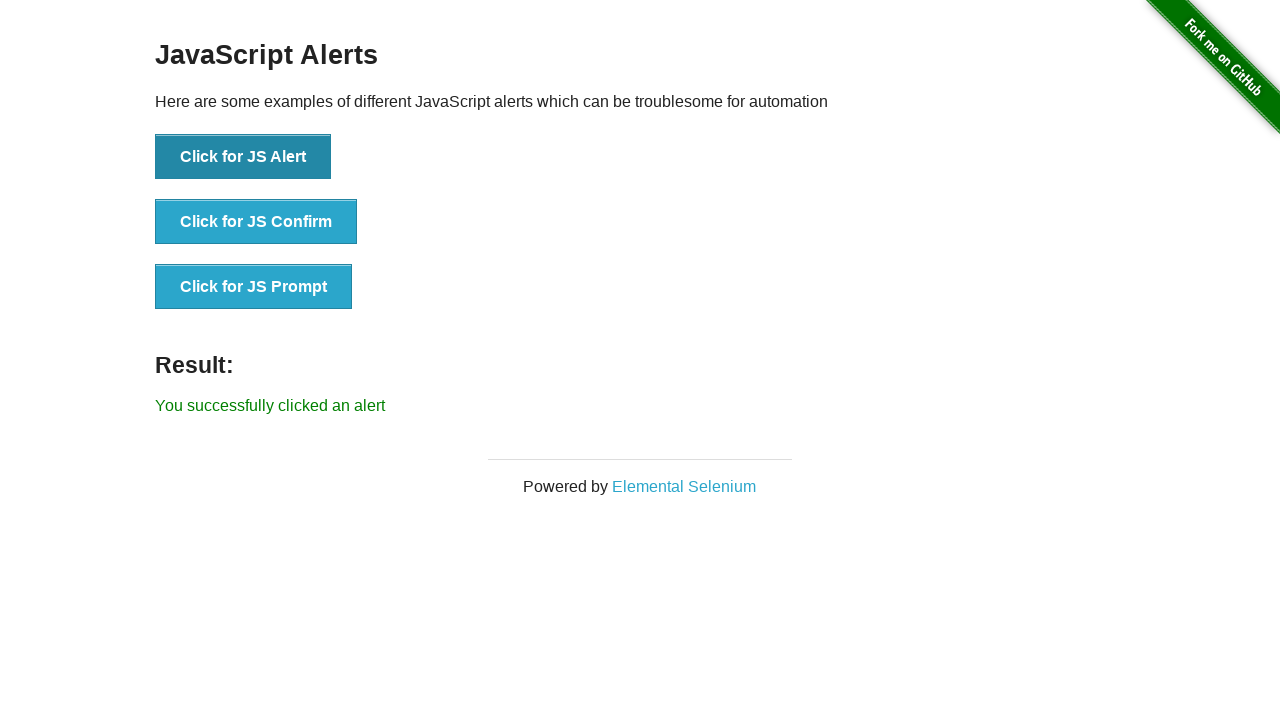

Located success message element
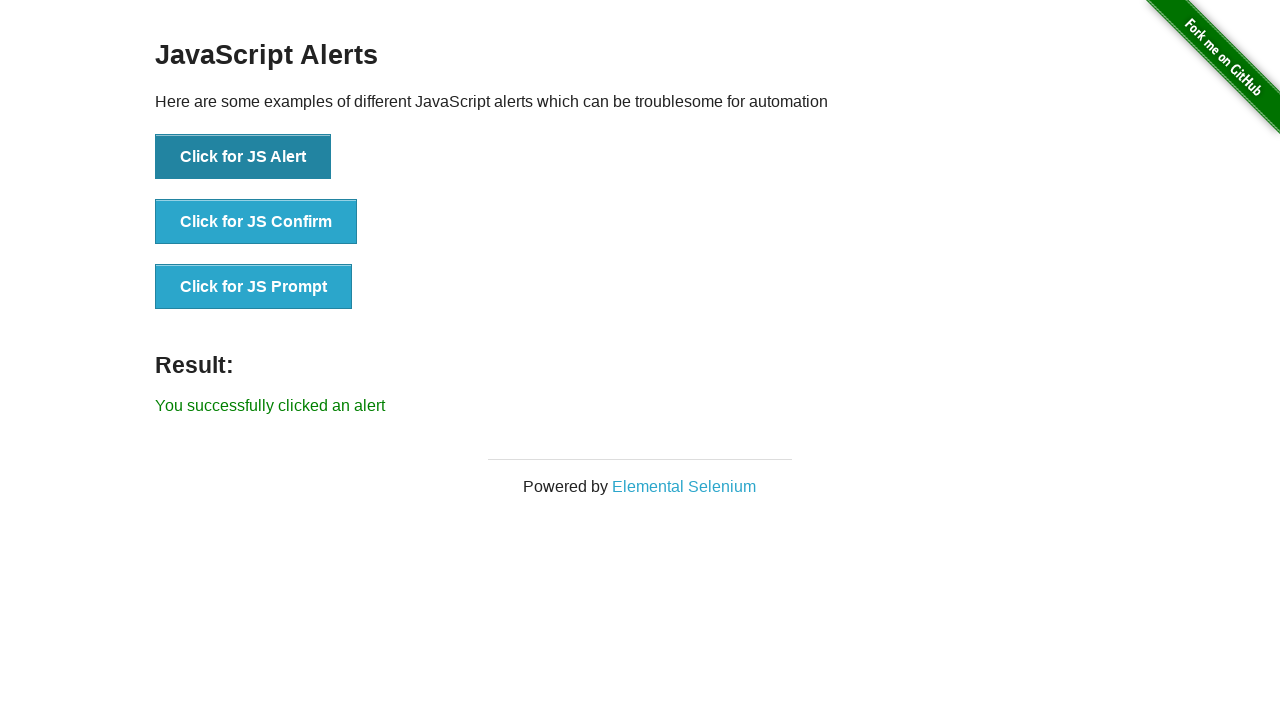

Verified success message is visible after accepting alert
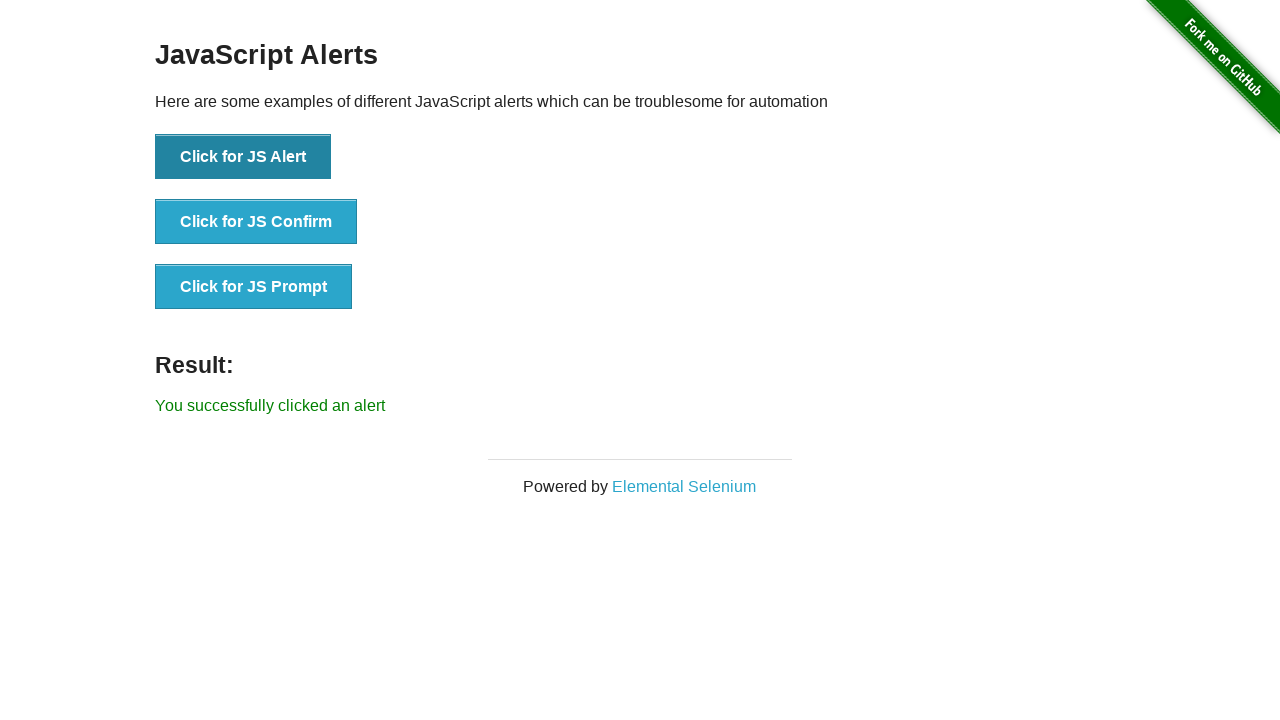

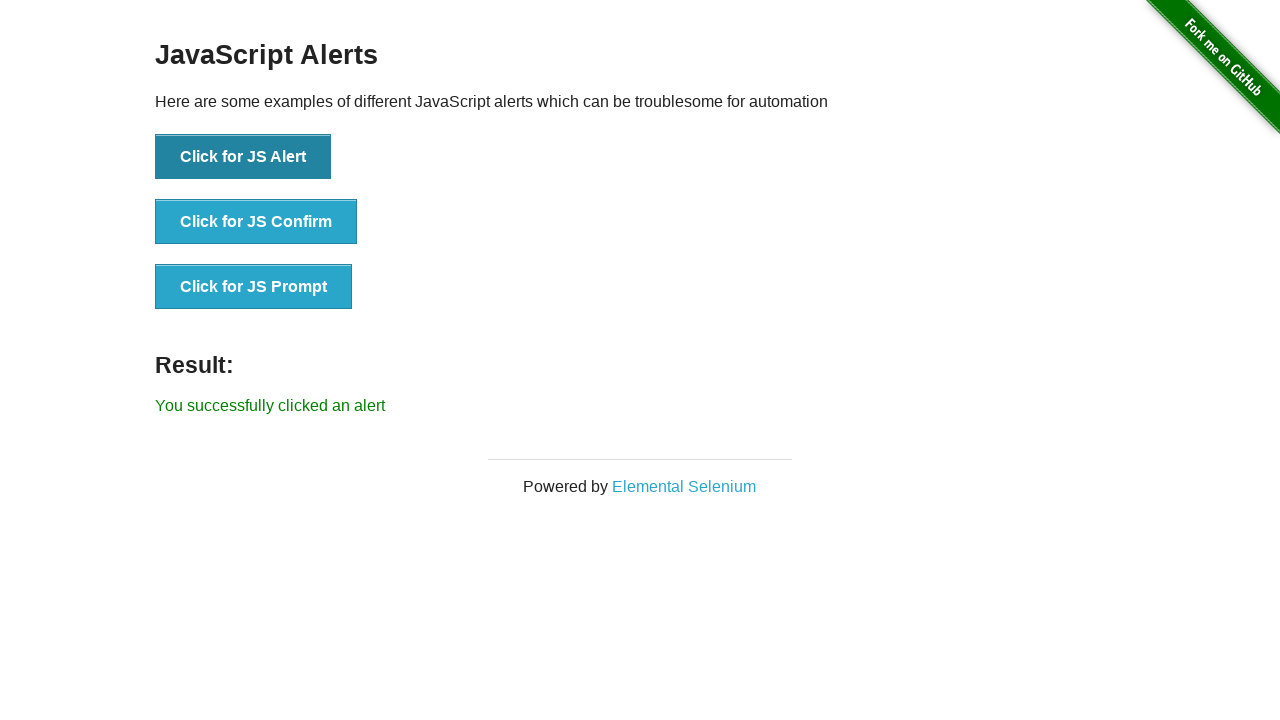